Tests JavaScript prompt alert functionality by clicking to trigger an alert with textbox, entering text into the prompt, and accepting it

Starting URL: https://demo.automationtesting.in/Alerts.html

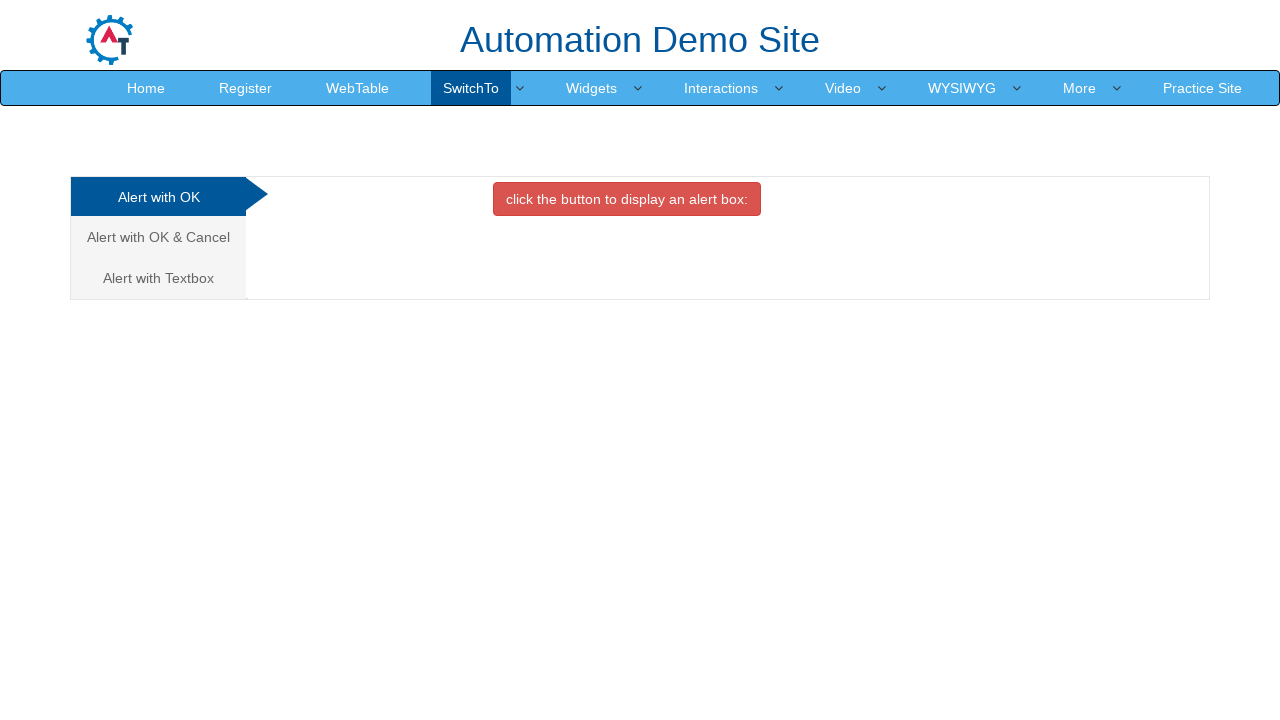

Navigated to Alerts demo page
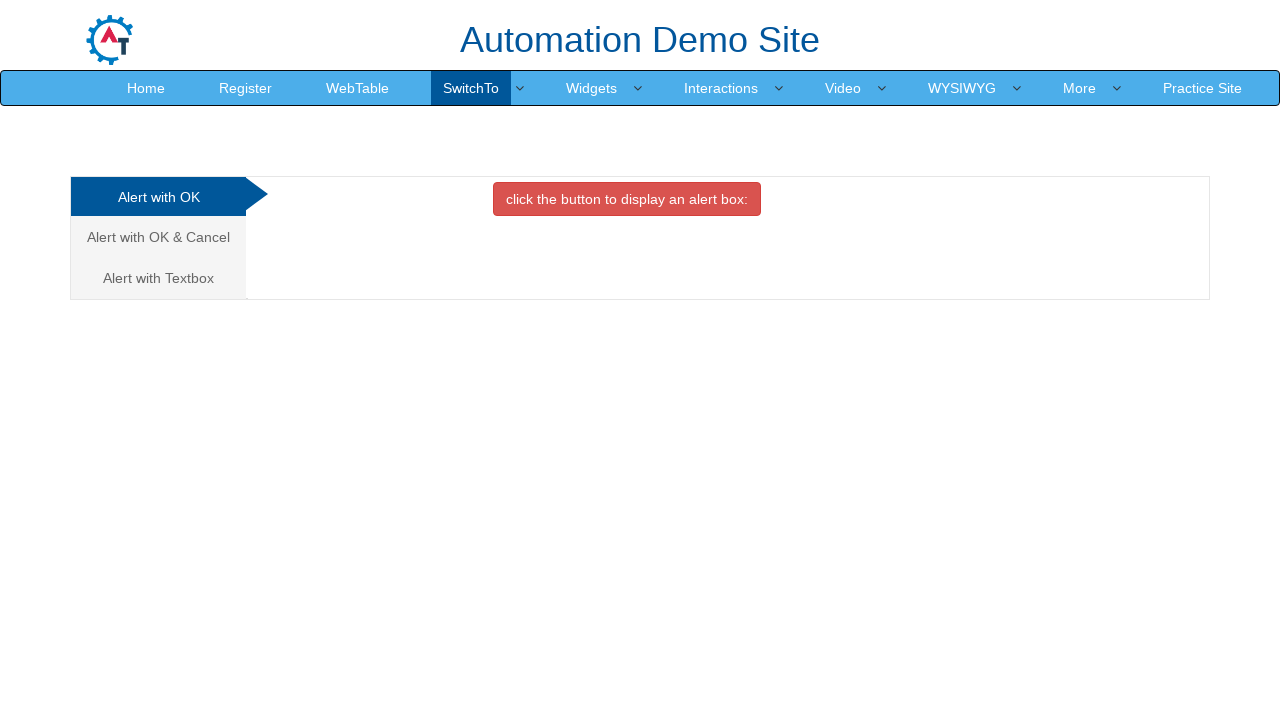

Clicked on 'Alert with Textbox' tab at (158, 278) on xpath=//a[text()='Alert with Textbox ']
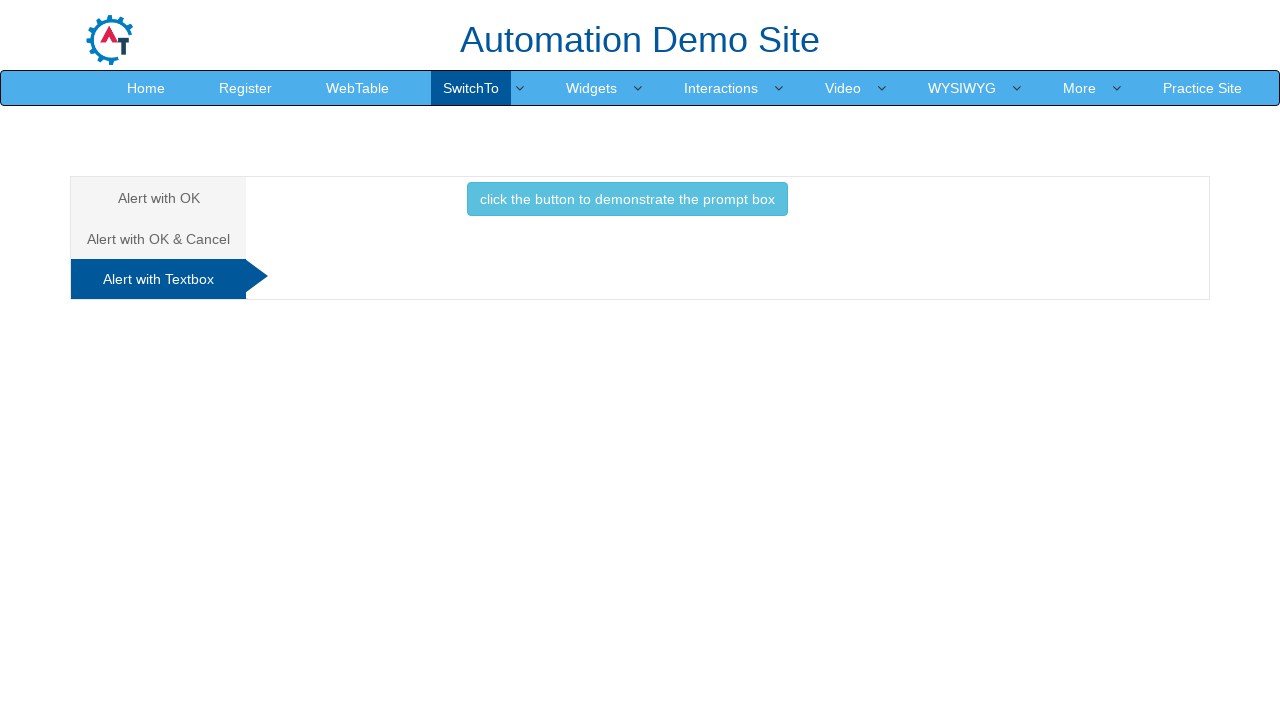

Set up dialog handler to accept prompt with text 'ABC'
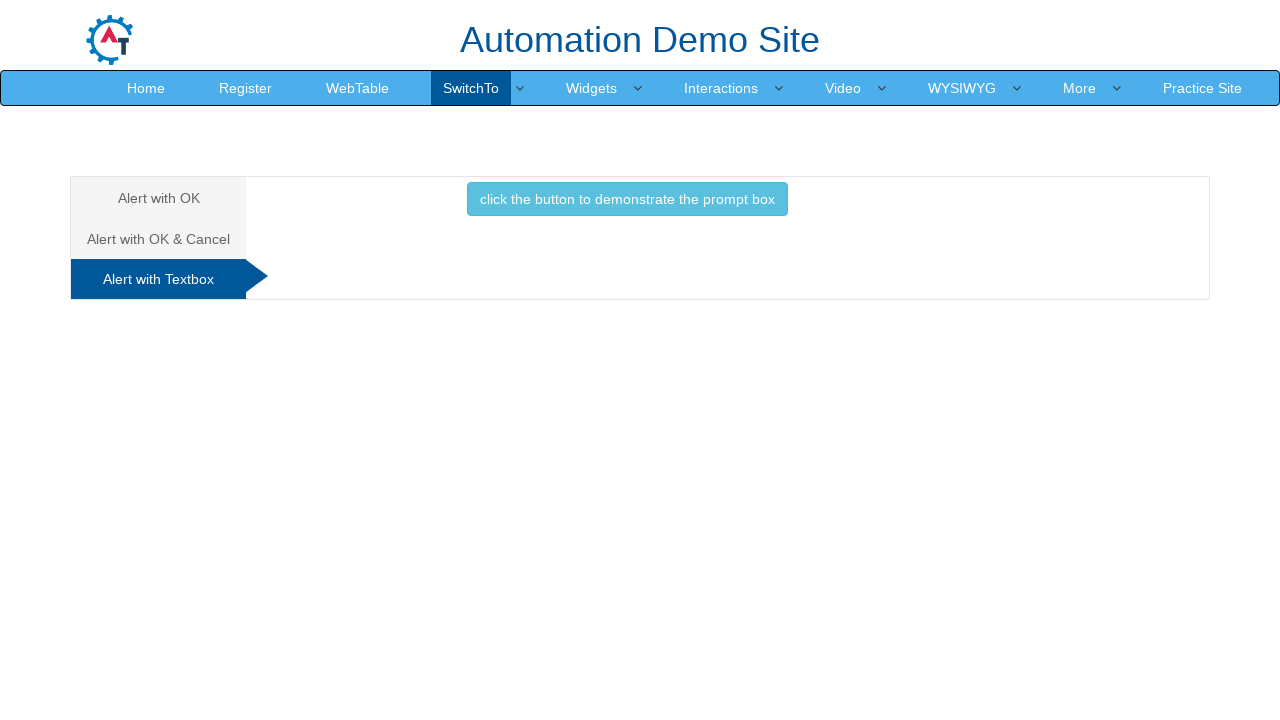

Clicked button to trigger prompt dialog at (627, 199) on xpath=//button[text()='click the button to demonstrate the prompt box ']
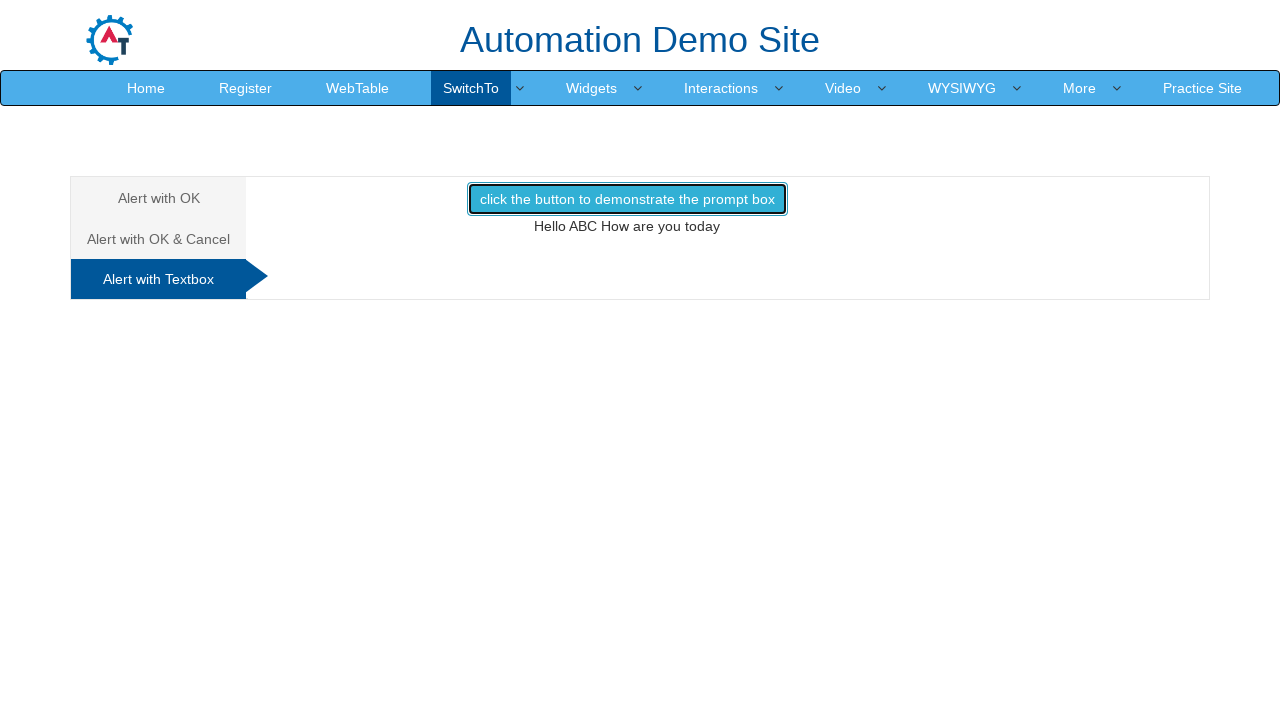

Waited for page to load after prompt acceptance
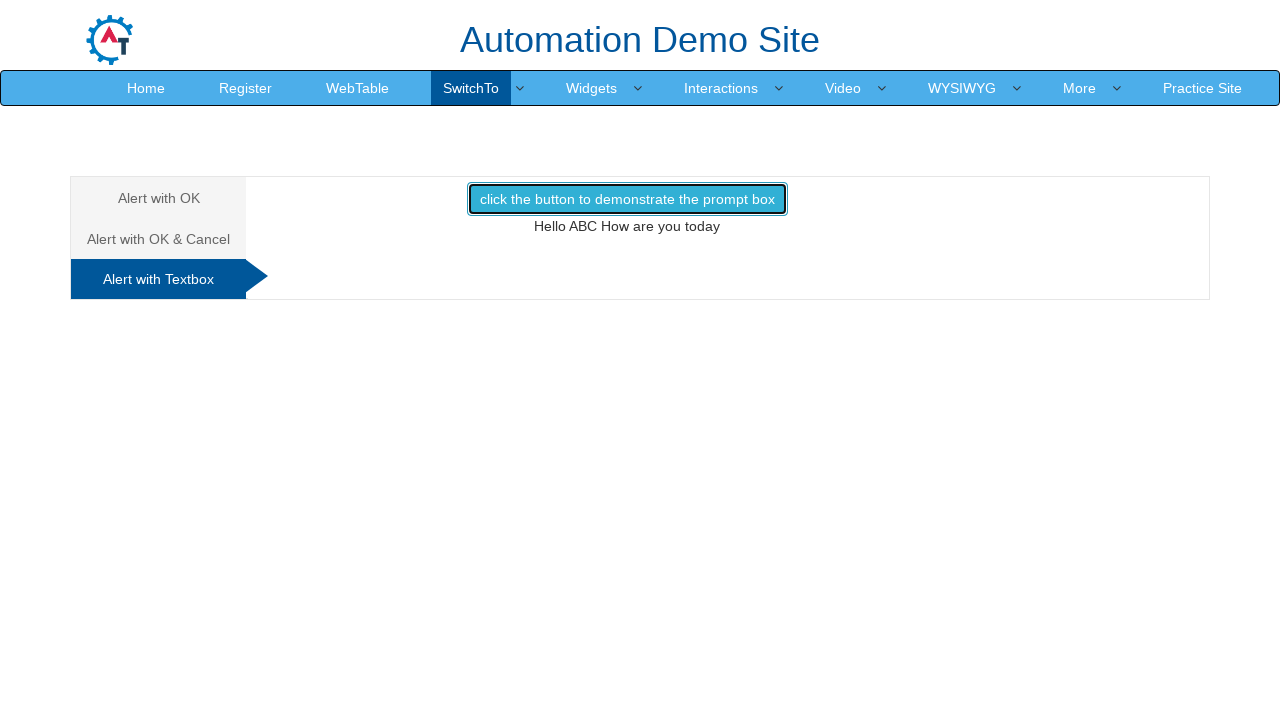

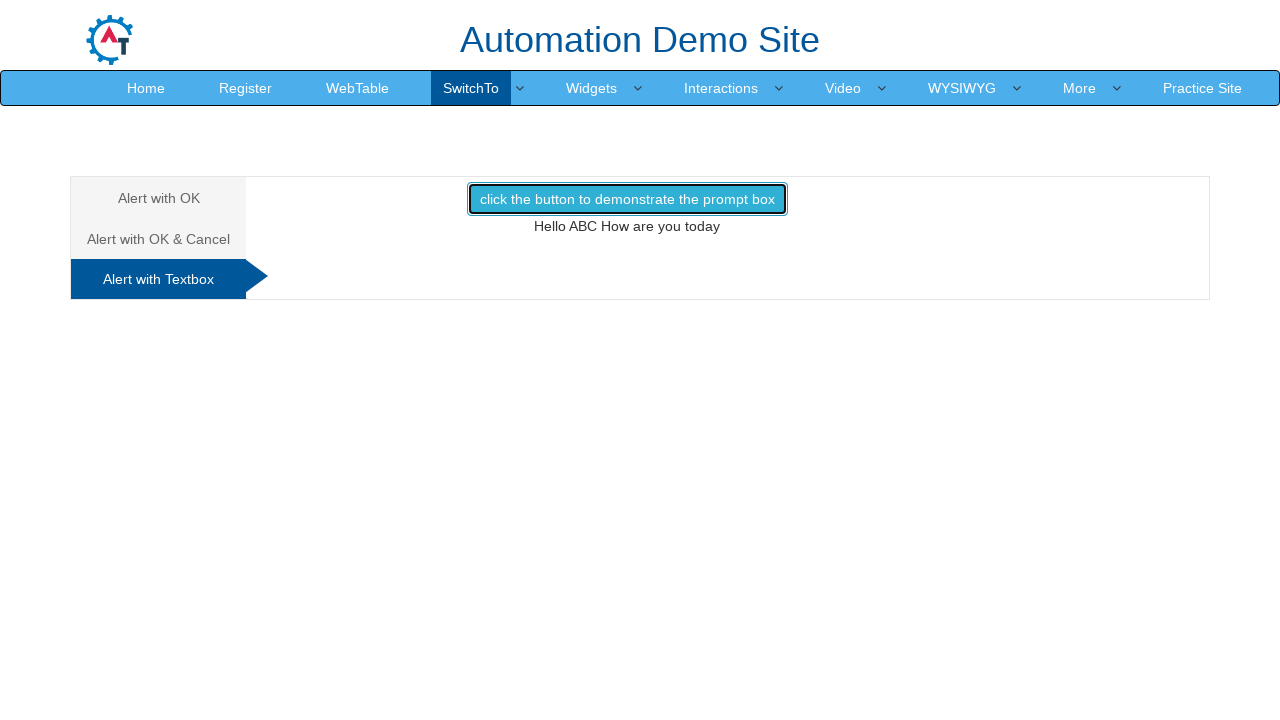